Tests right-click context menu functionality, alert handling, and navigation to a new window to verify page content

Starting URL: https://the-internet.herokuapp.com/context_menu

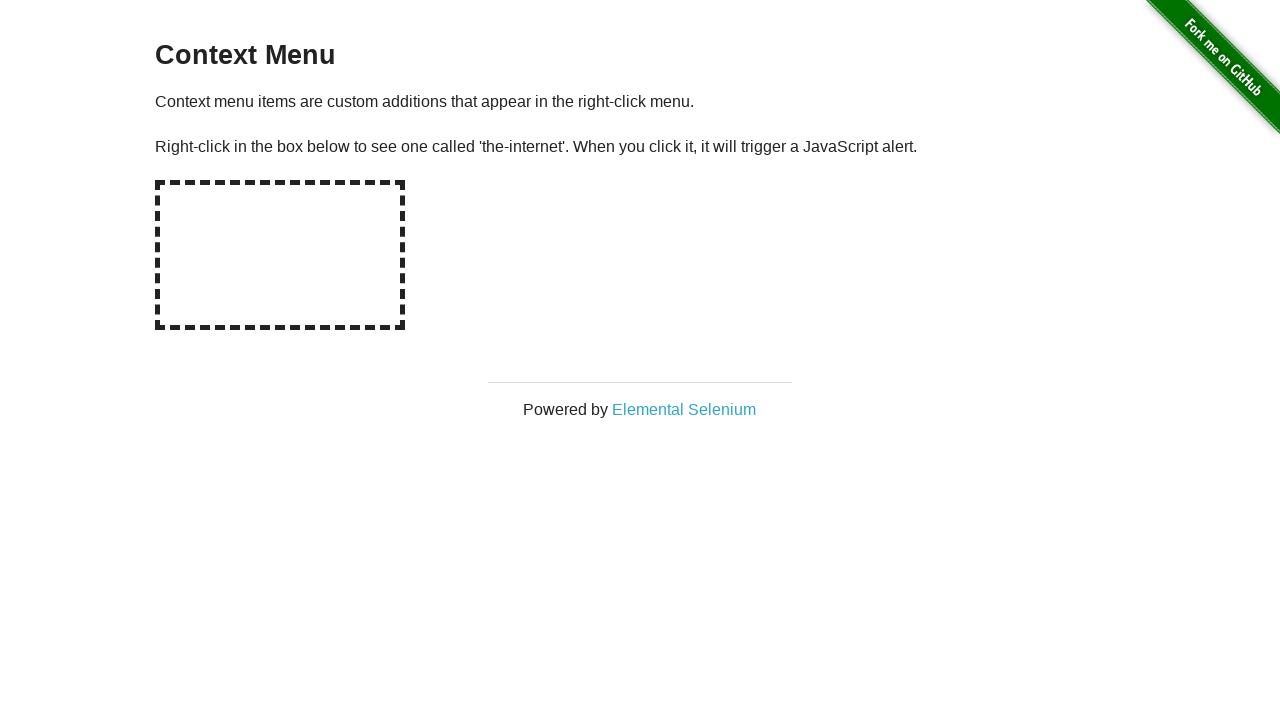

Located the hot-spot element for right-click
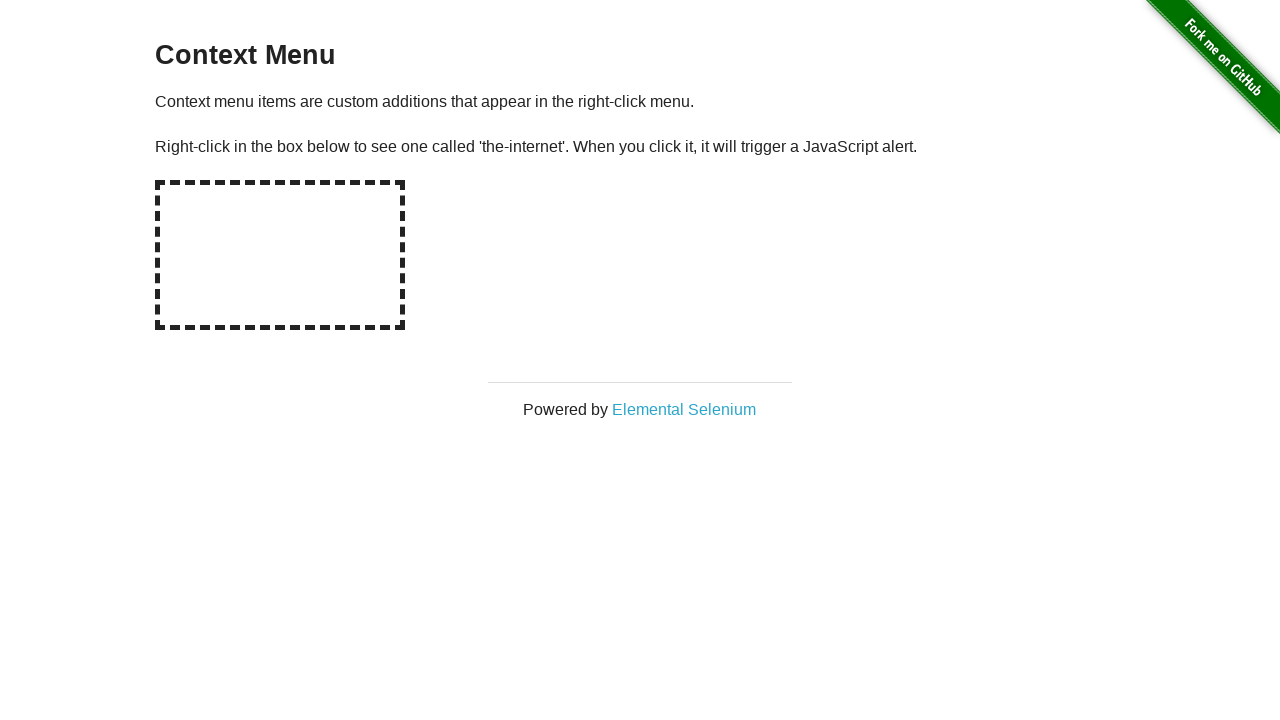

Performed right-click on hot-spot element at (280, 255) on div#hot-spot
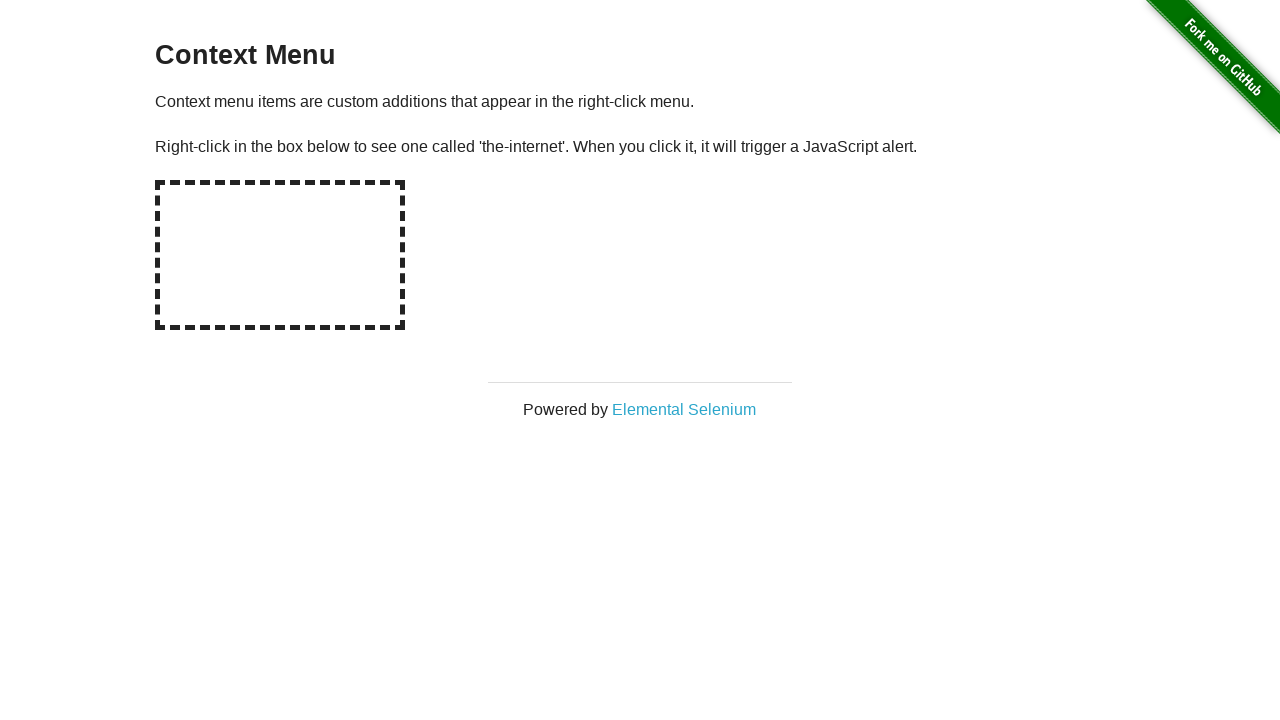

Set up dialog handler to accept alerts
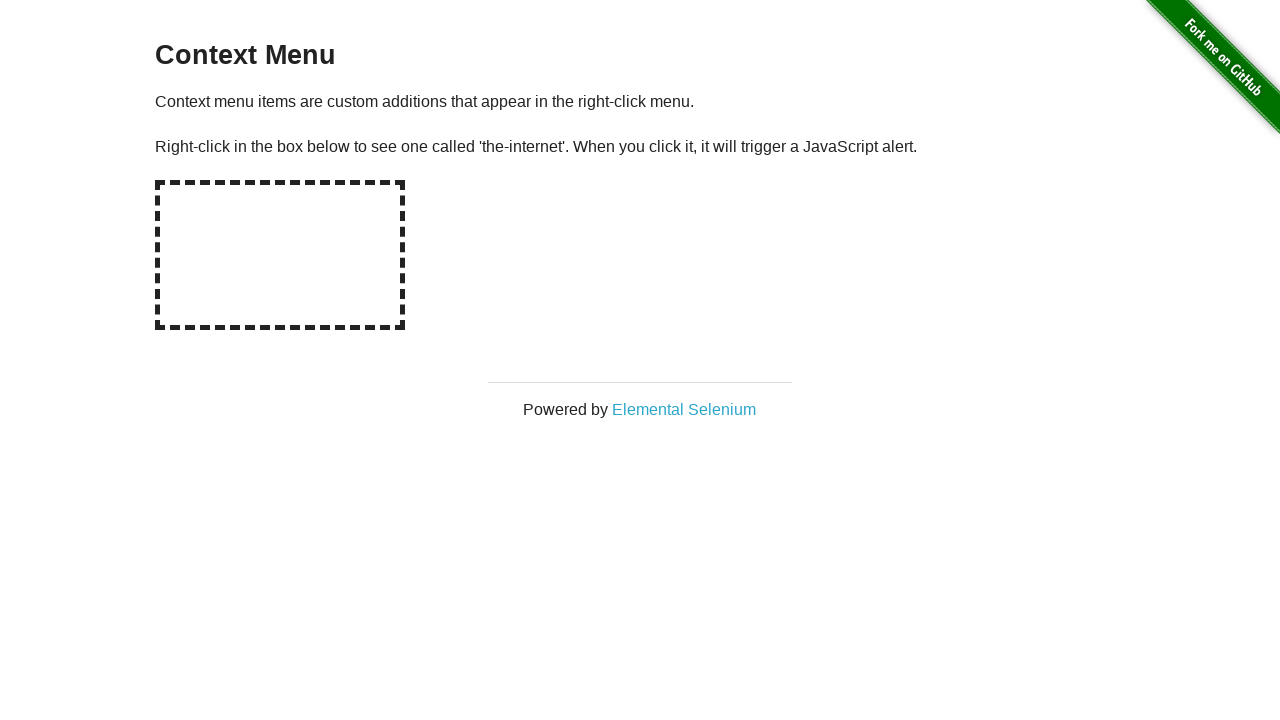

Clicked on Elemental Selenium link to open new window at (684, 409) on text=Elemental Selenium
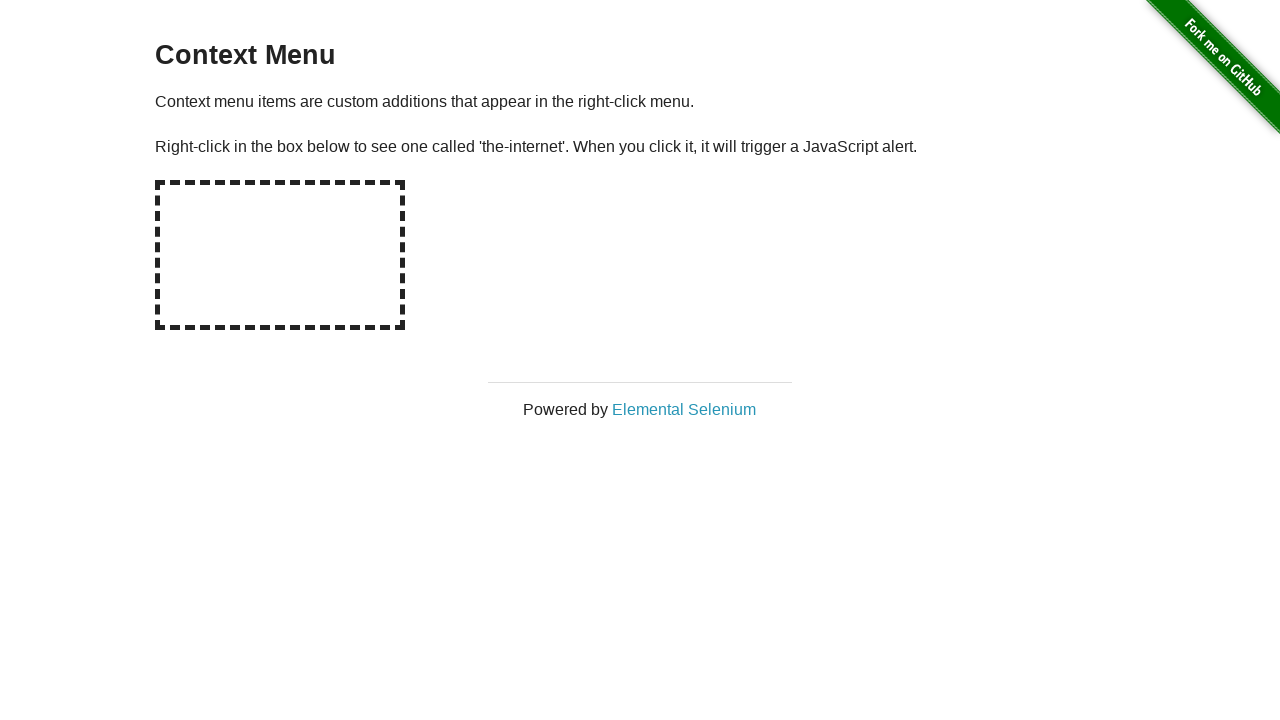

New window/page opened successfully
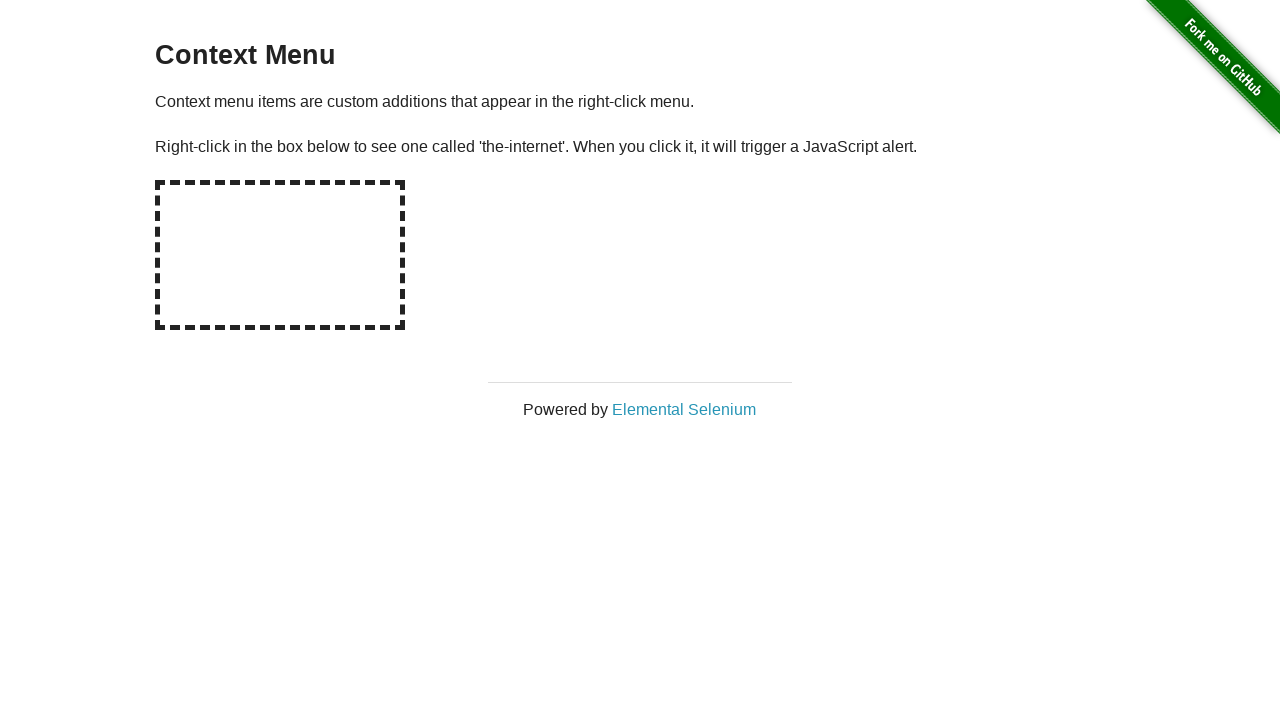

New page loaded completely
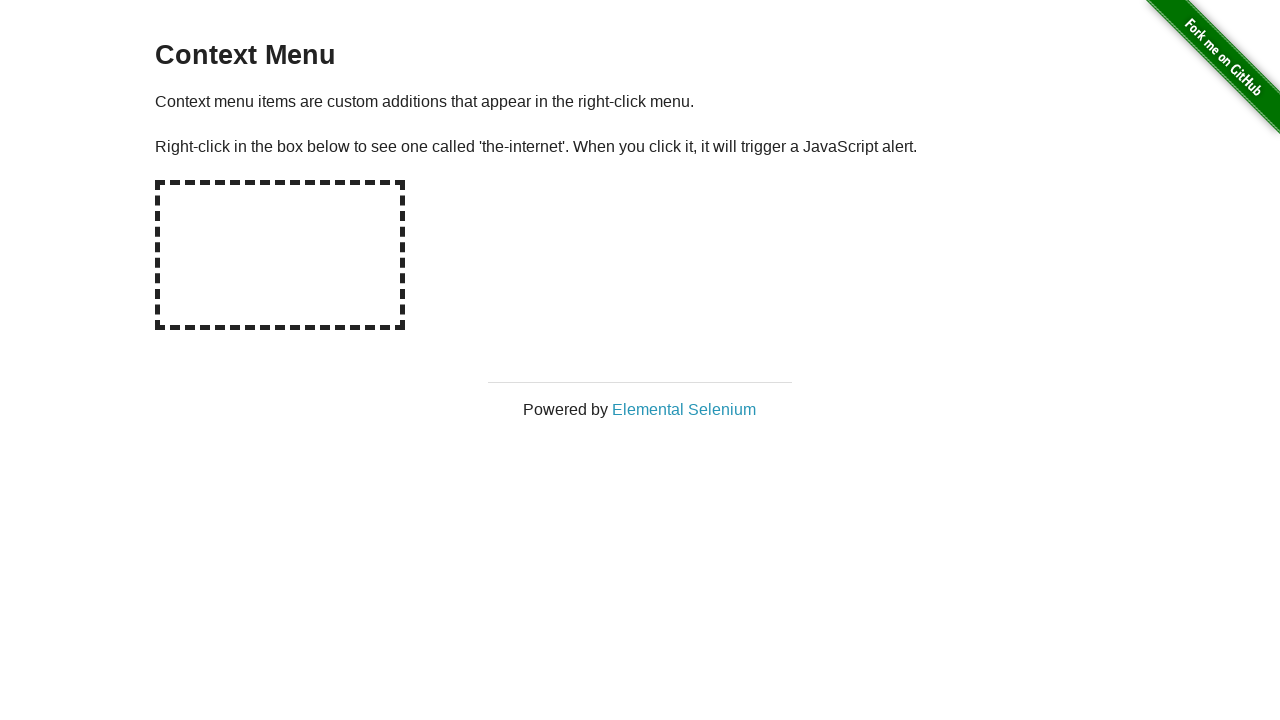

Located h1 element on new page
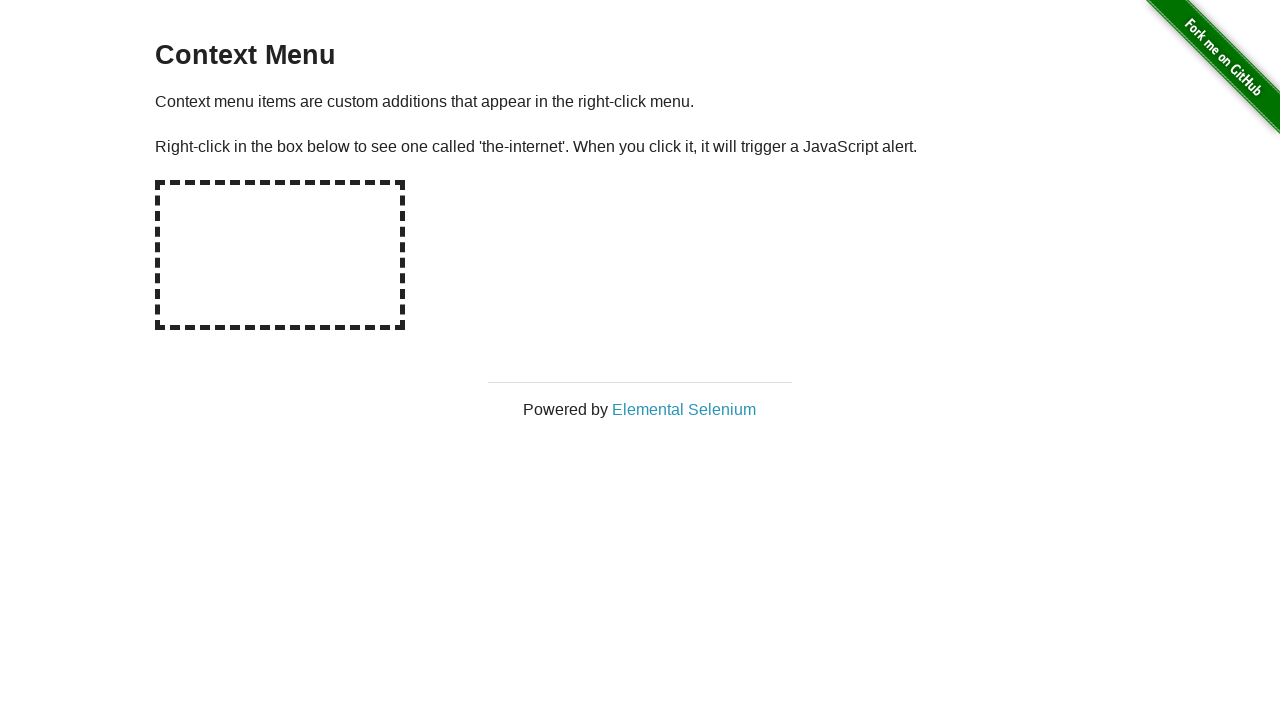

Verified h1 contains 'Elemental Selenium'
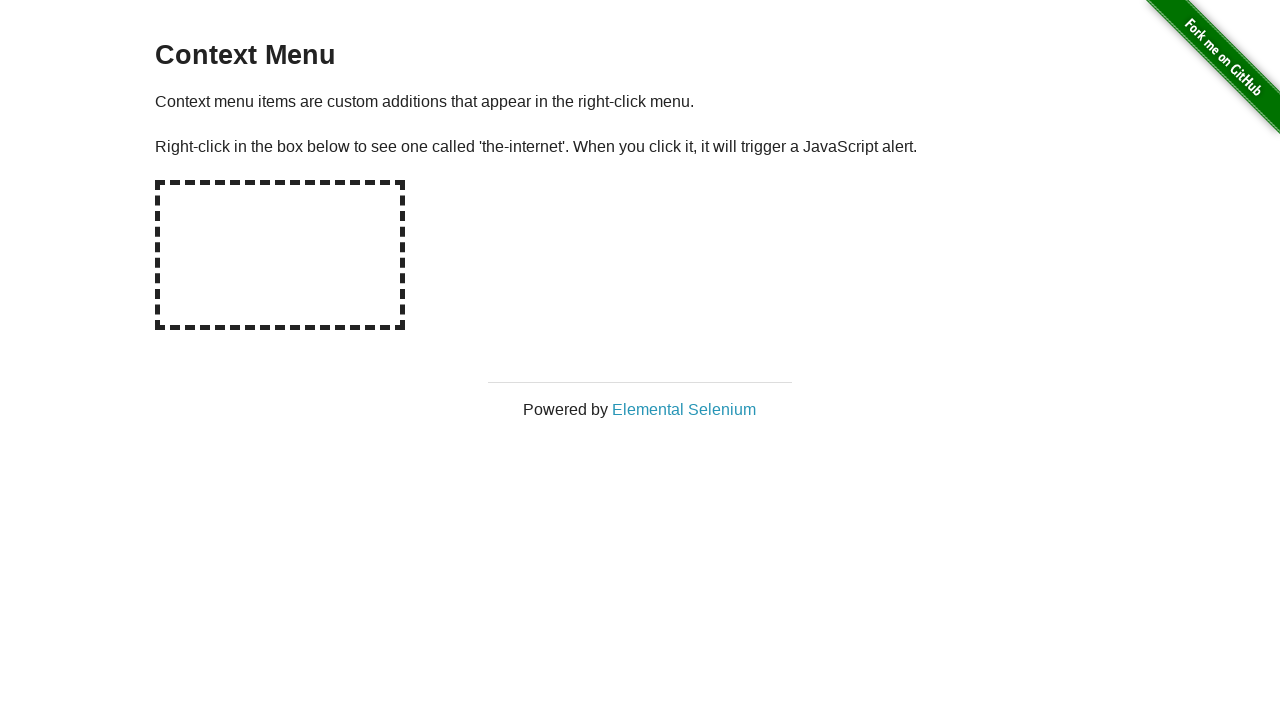

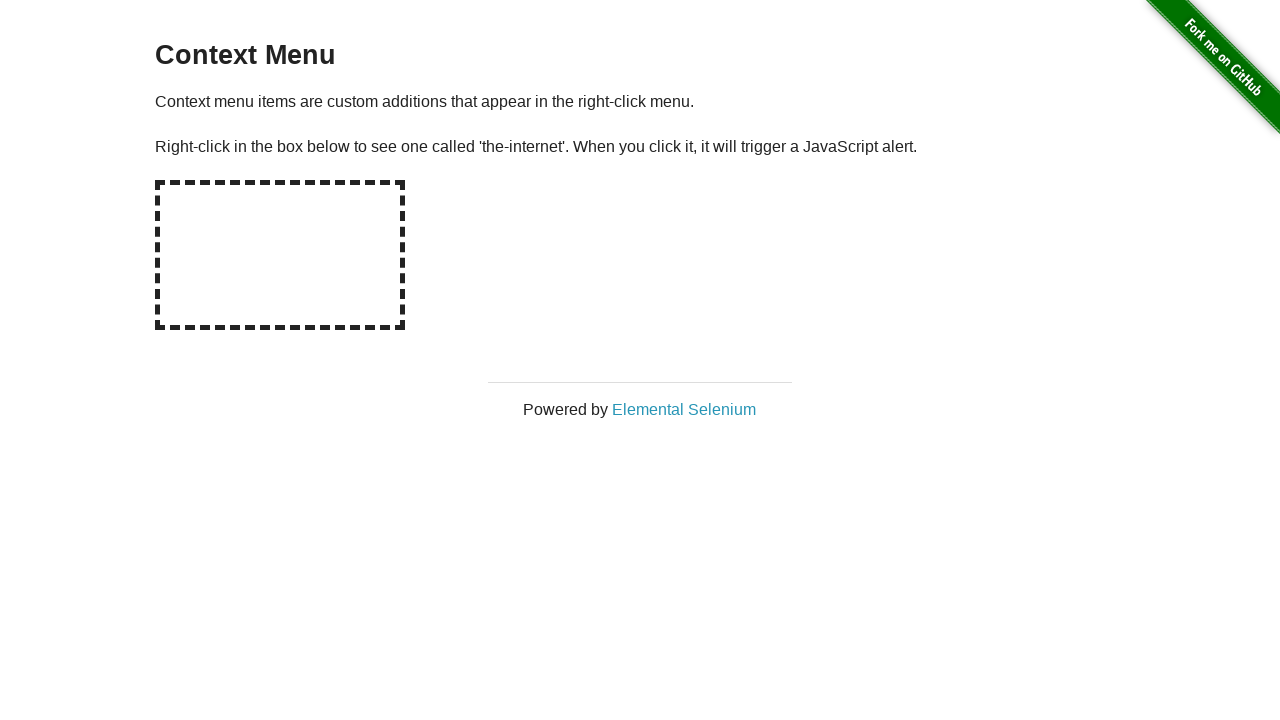